Tests radio button functionality by clicking and verifying different radio button groups (sports and colors) on a practice page

Starting URL: https://practice.cydeo.com/radio_buttons

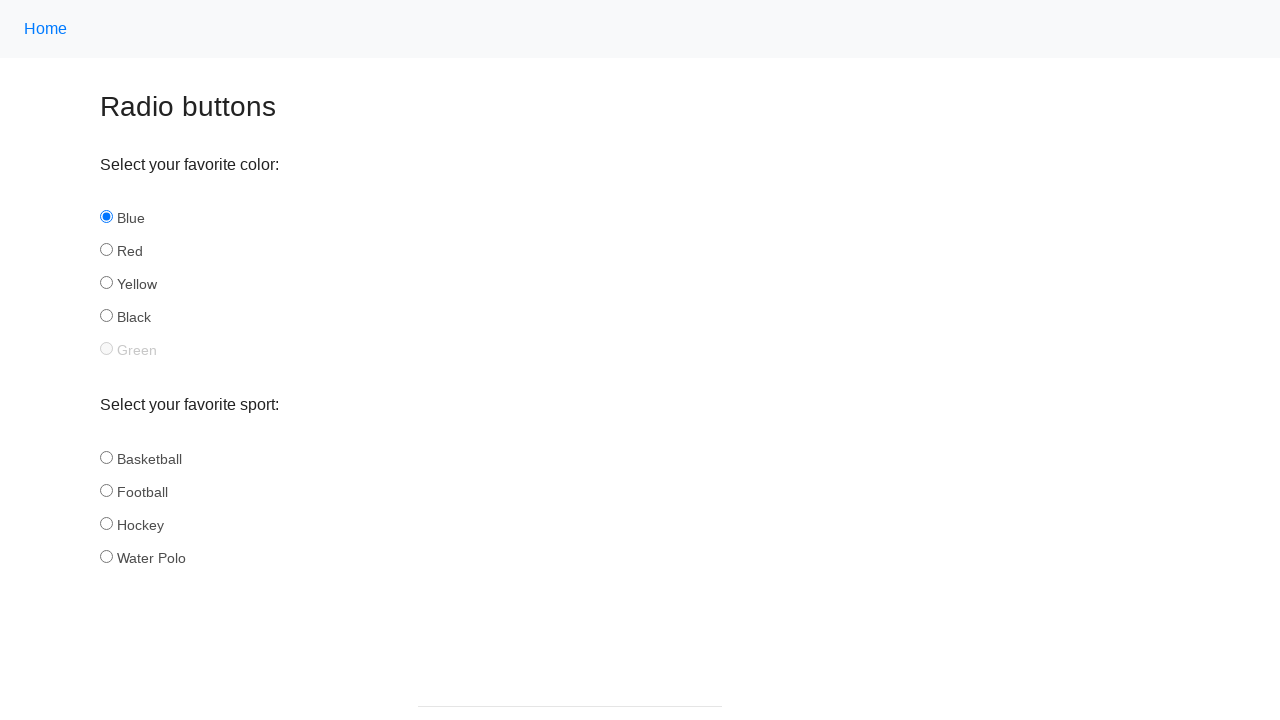

Located all sport radio button elements
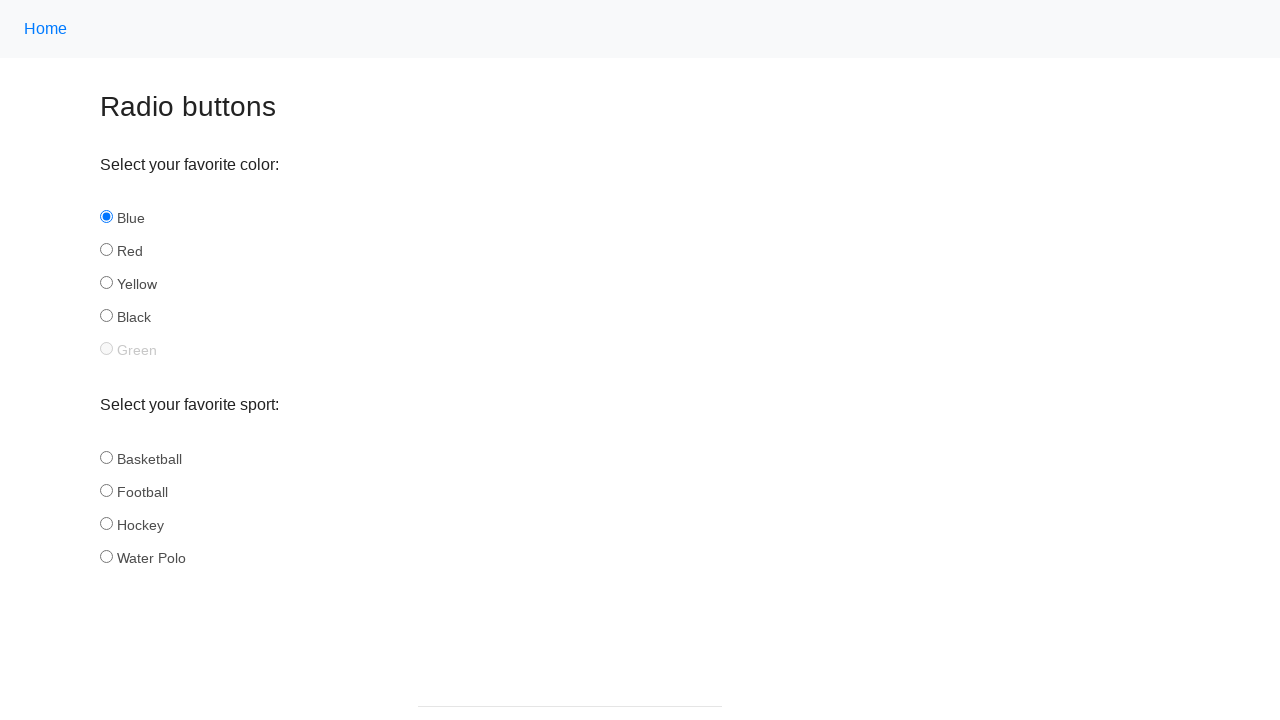

Clicked hockey radio button in sports group at (106, 523) on input[name='sport'] >> nth=2
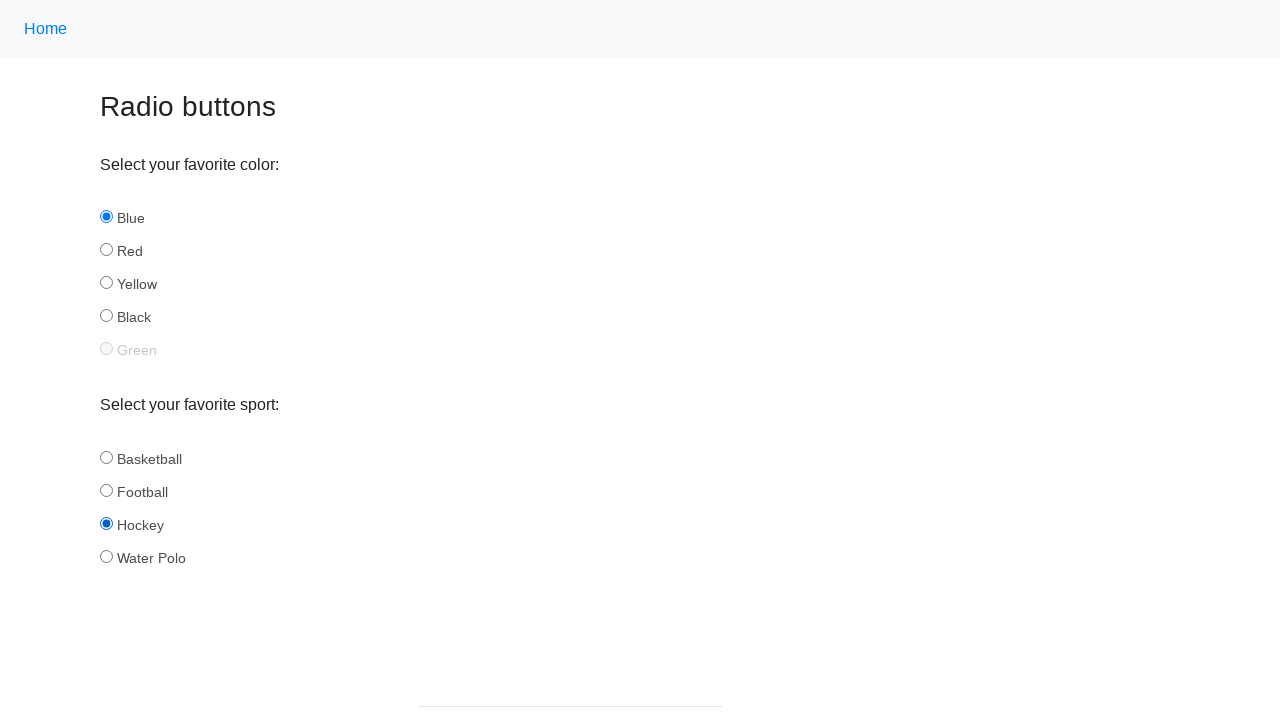

Located all sport radio button elements again
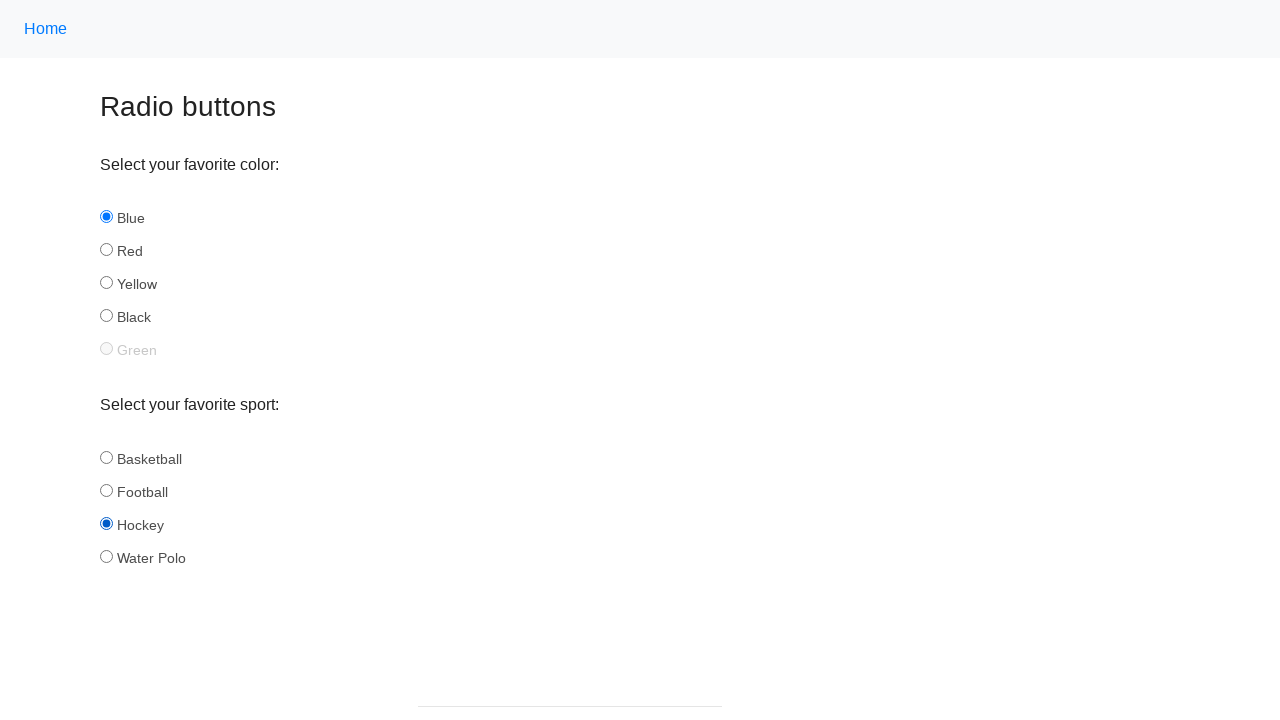

Clicked football radio button in sports group at (106, 490) on input[name='sport'] >> nth=1
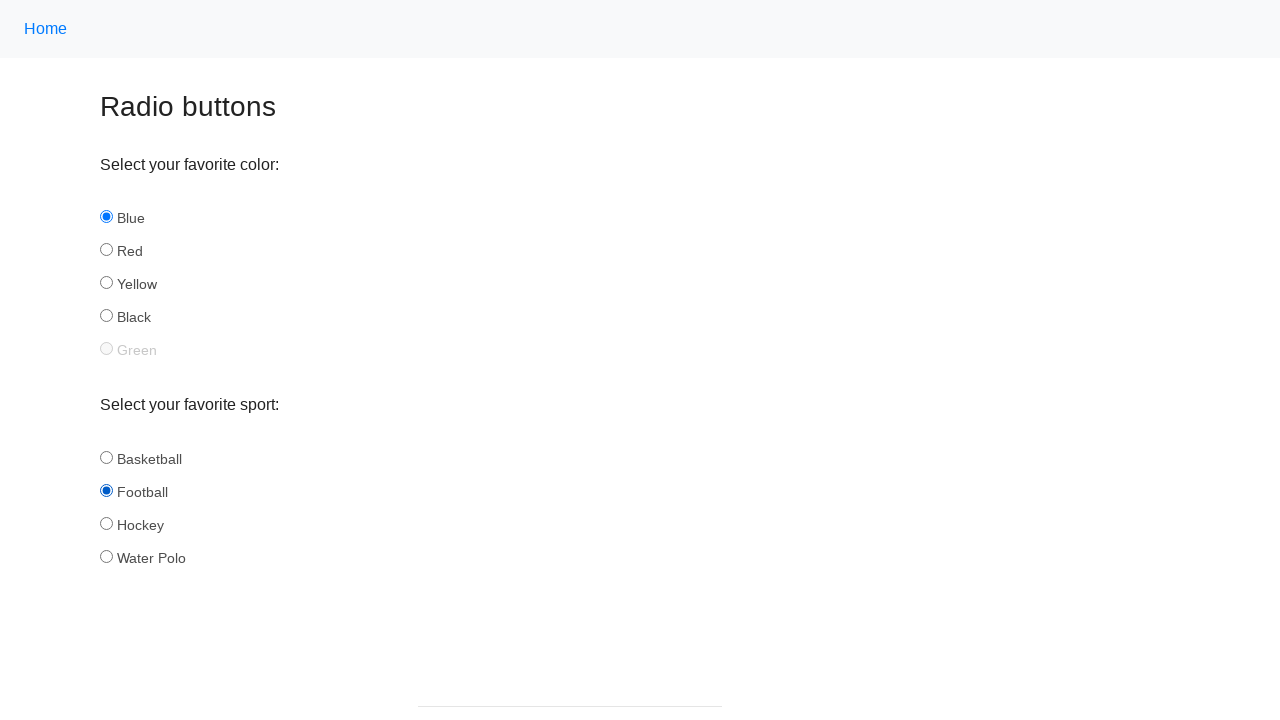

Located all color radio button elements
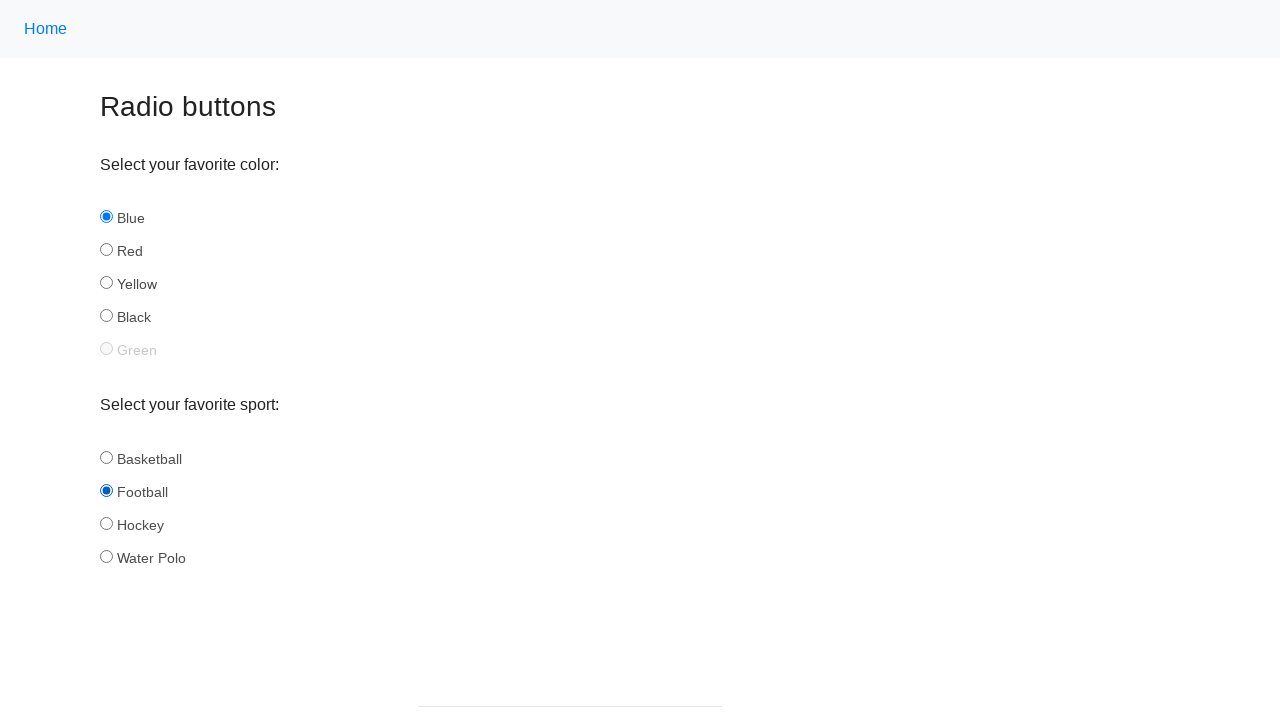

Clicked yellow radio button in color group at (106, 283) on input[name='color'] >> nth=2
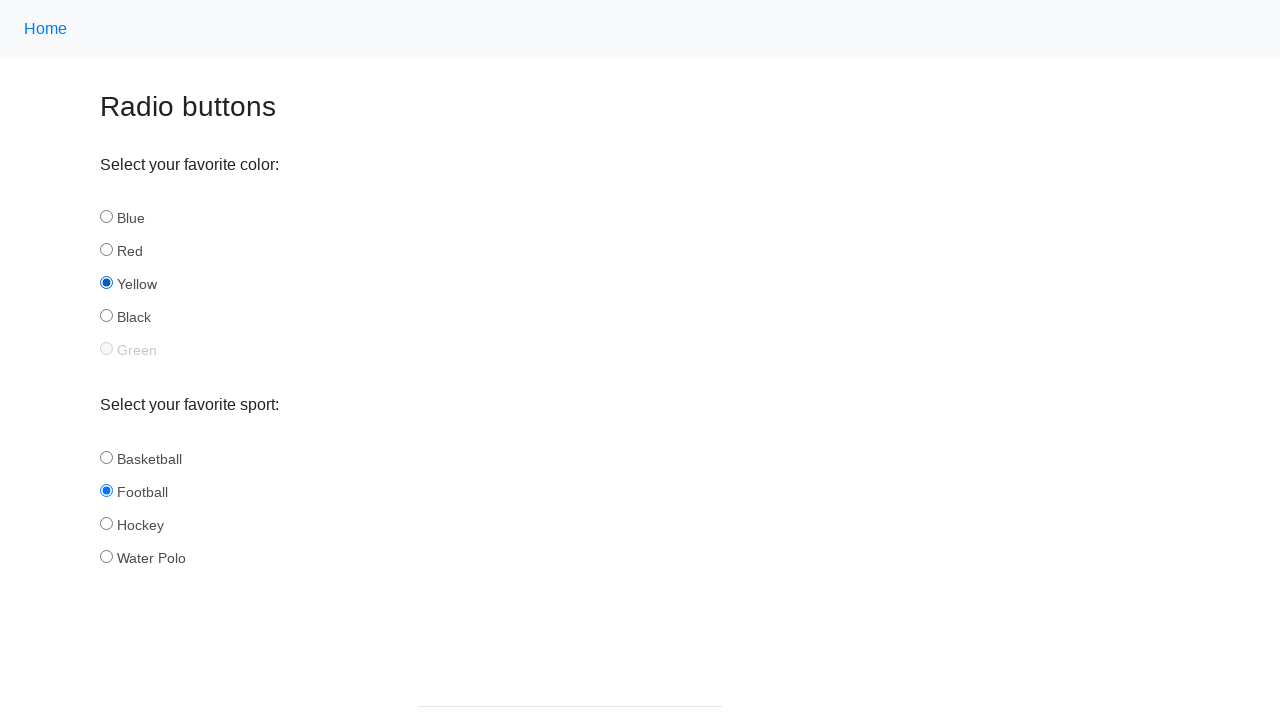

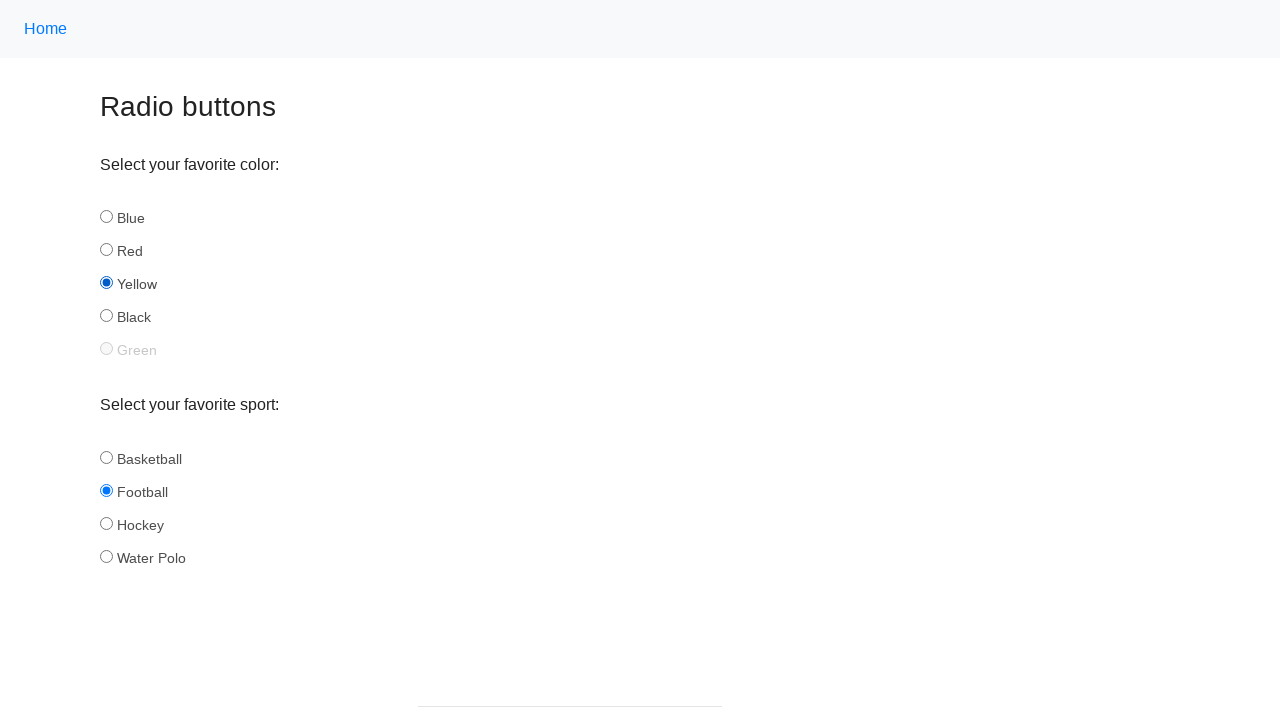